Tests advanced search and filter functionality on a marine/boat sales website by looking for filter options (boat type, builder, length, year, price, location) and attempting to fill them and submit a search.

Starting URL: https://www.marinesource.com

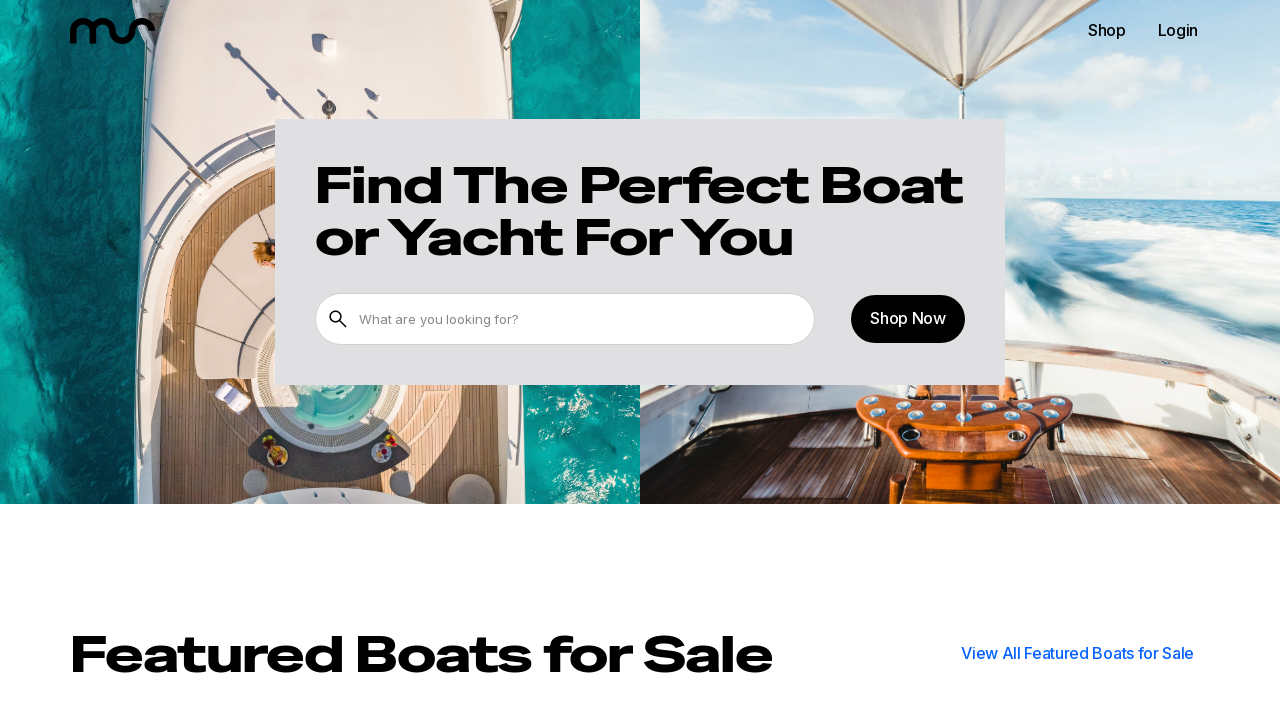

Located advanced search or filters link
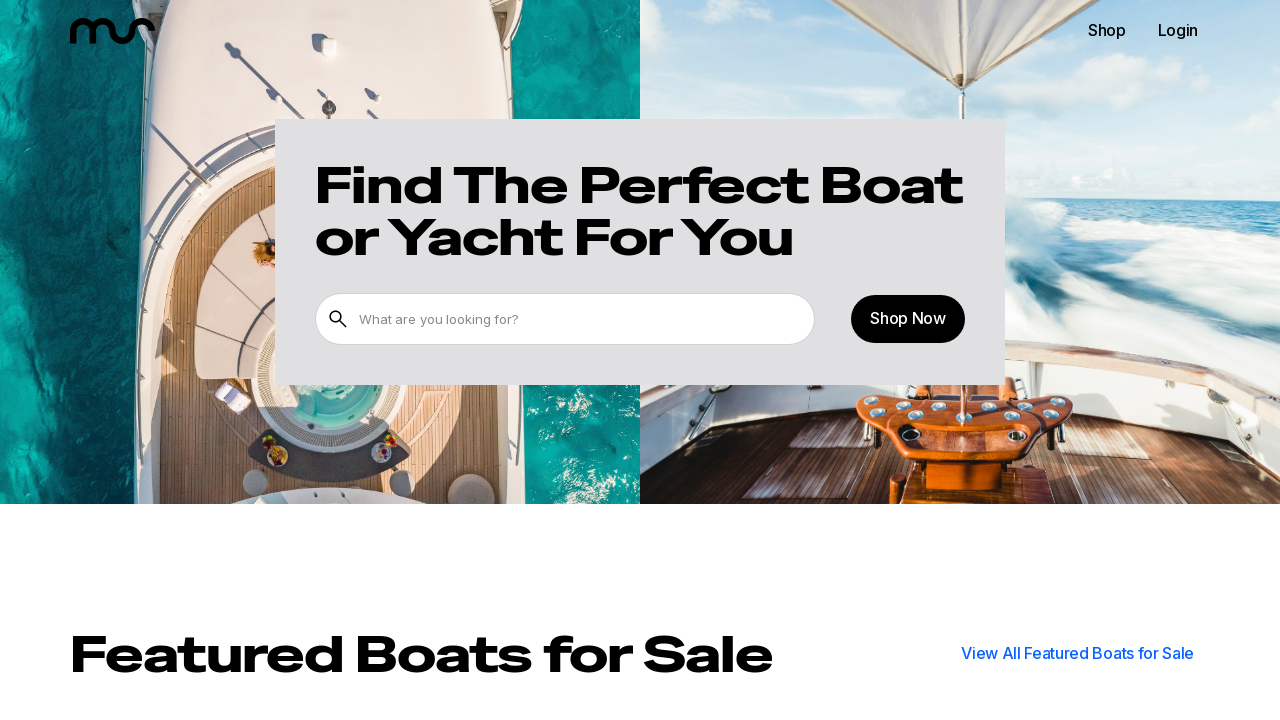

Located Boat Type filter element with selector 'select[name*="type"]'
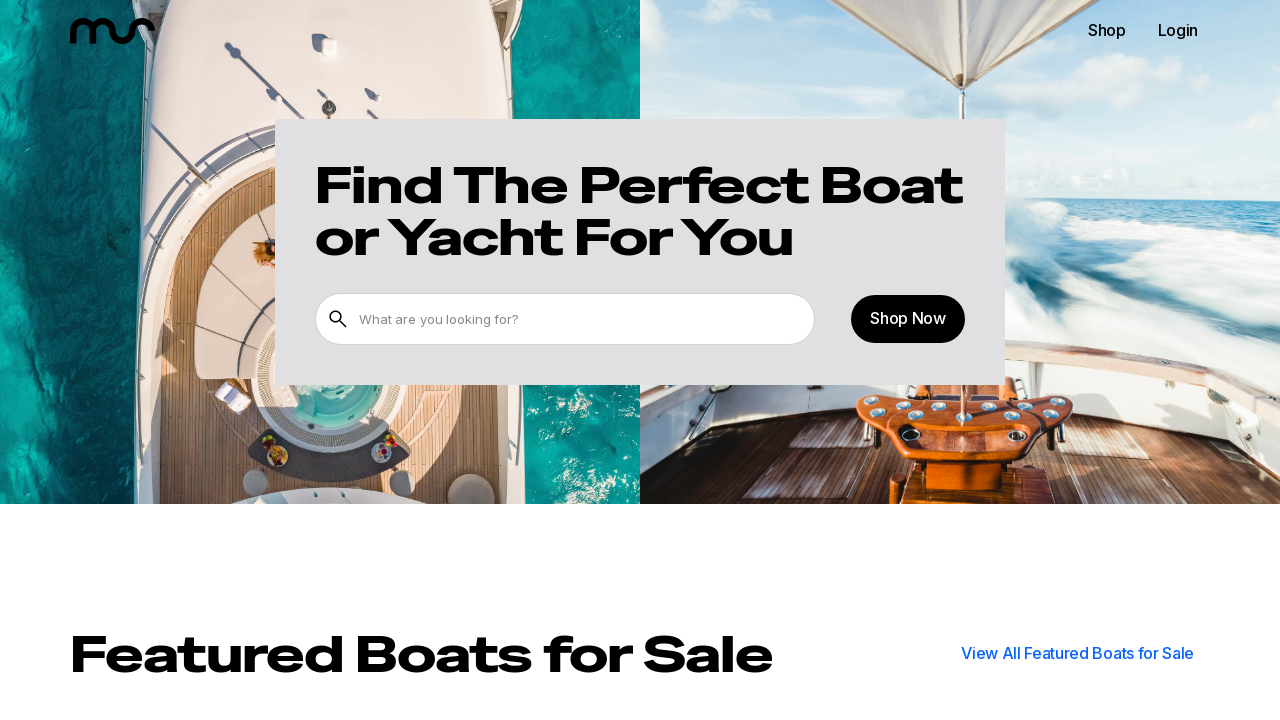

Located Boat Type filter element with selector 'select[name*="category"]'
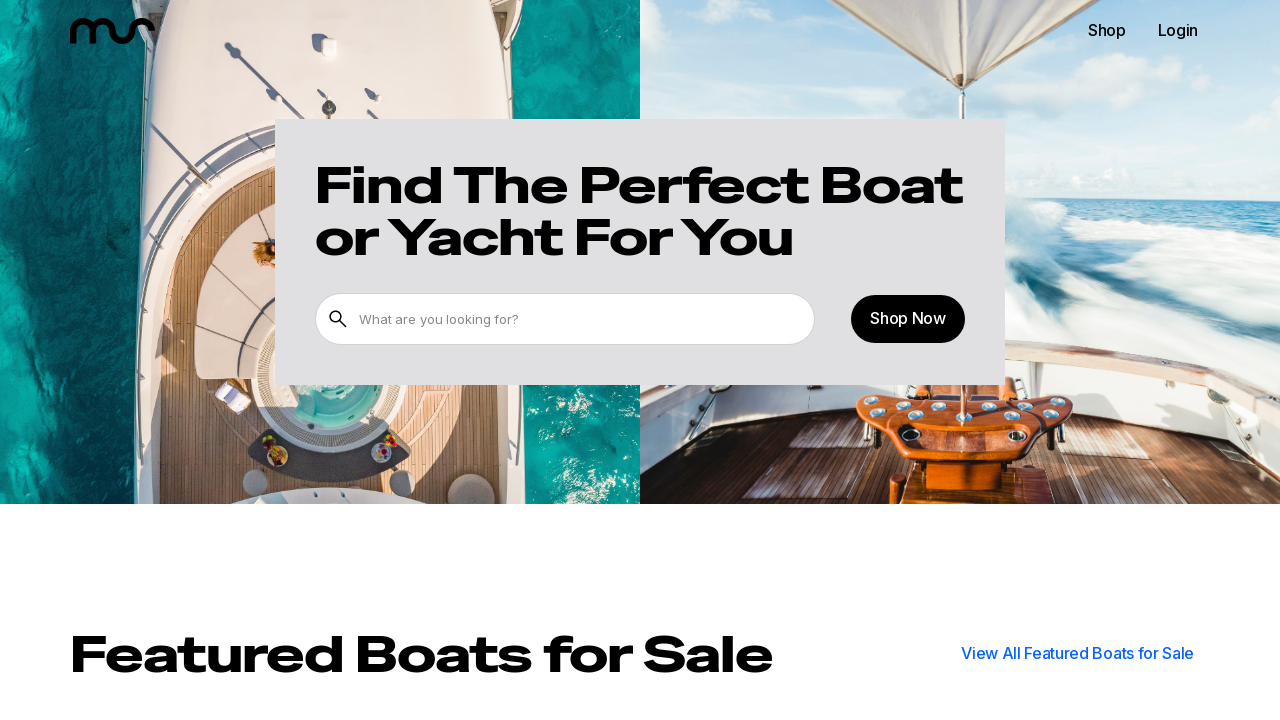

Located Boat Type filter element with selector '#boatType'
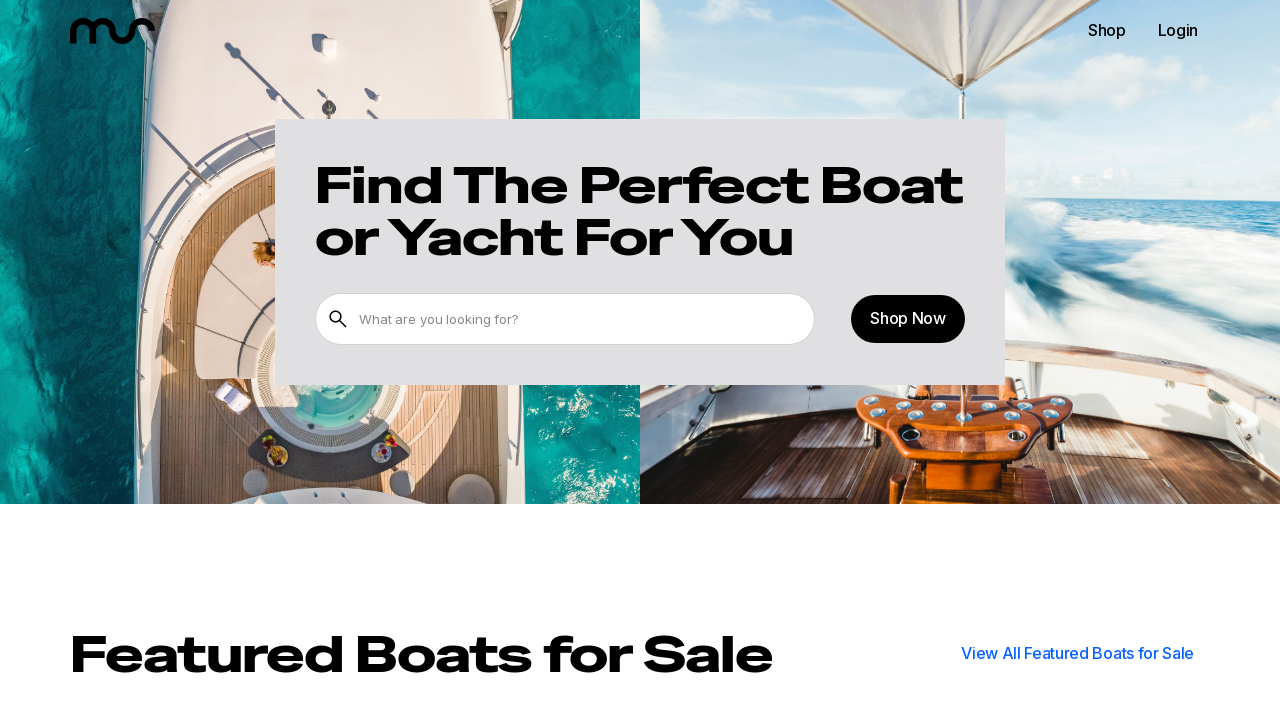

Located Builder filter element with selector 'select[name*="builder"]'
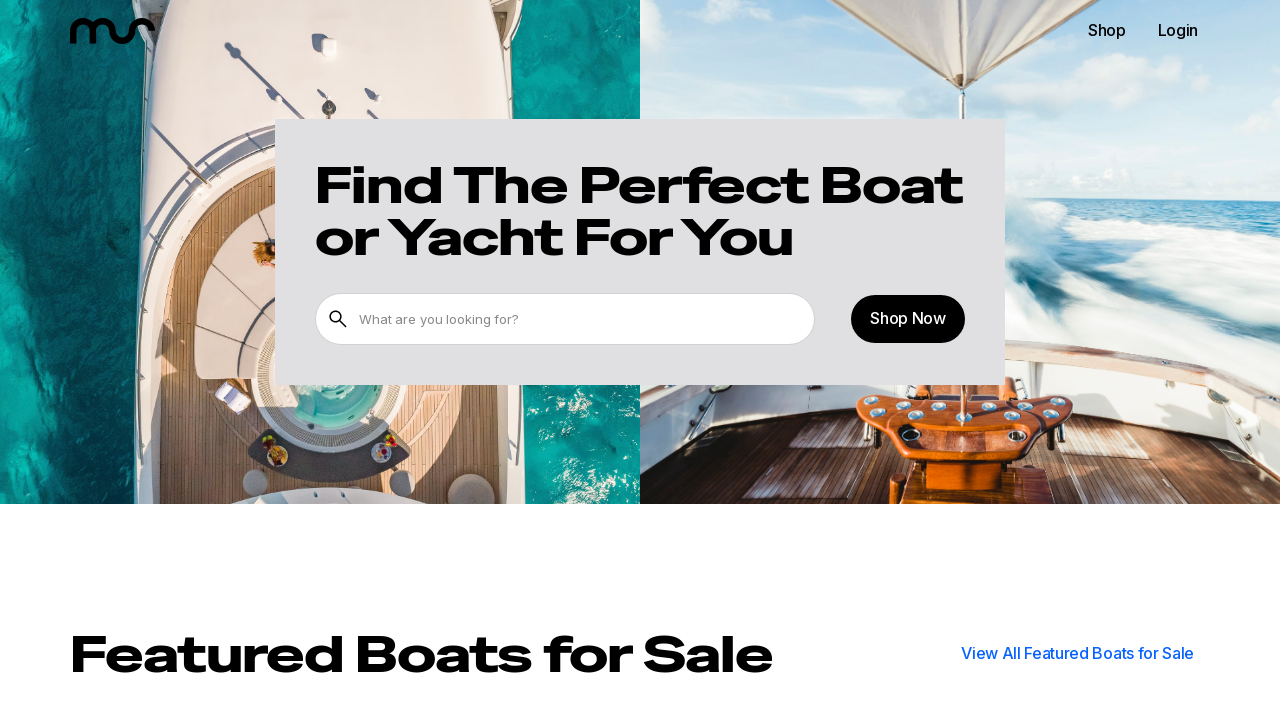

Located Builder filter element with selector 'select[name*="make"]'
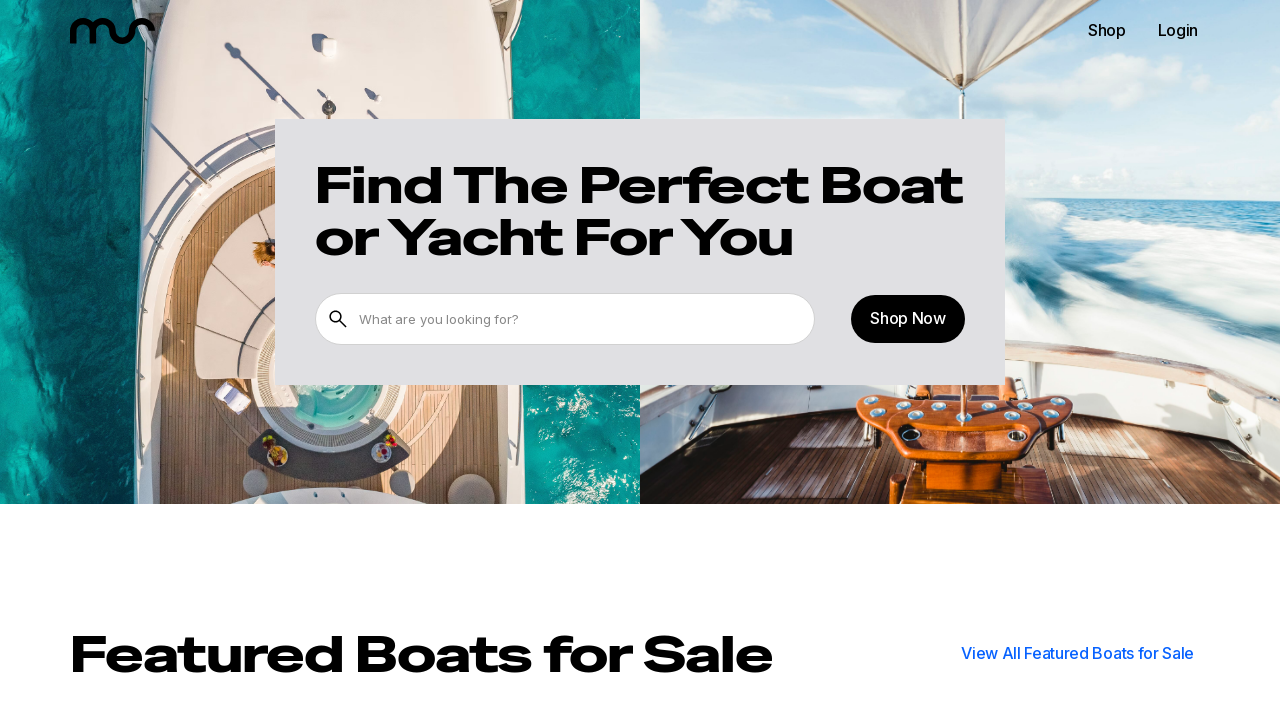

Located Builder filter element with selector '#builder'
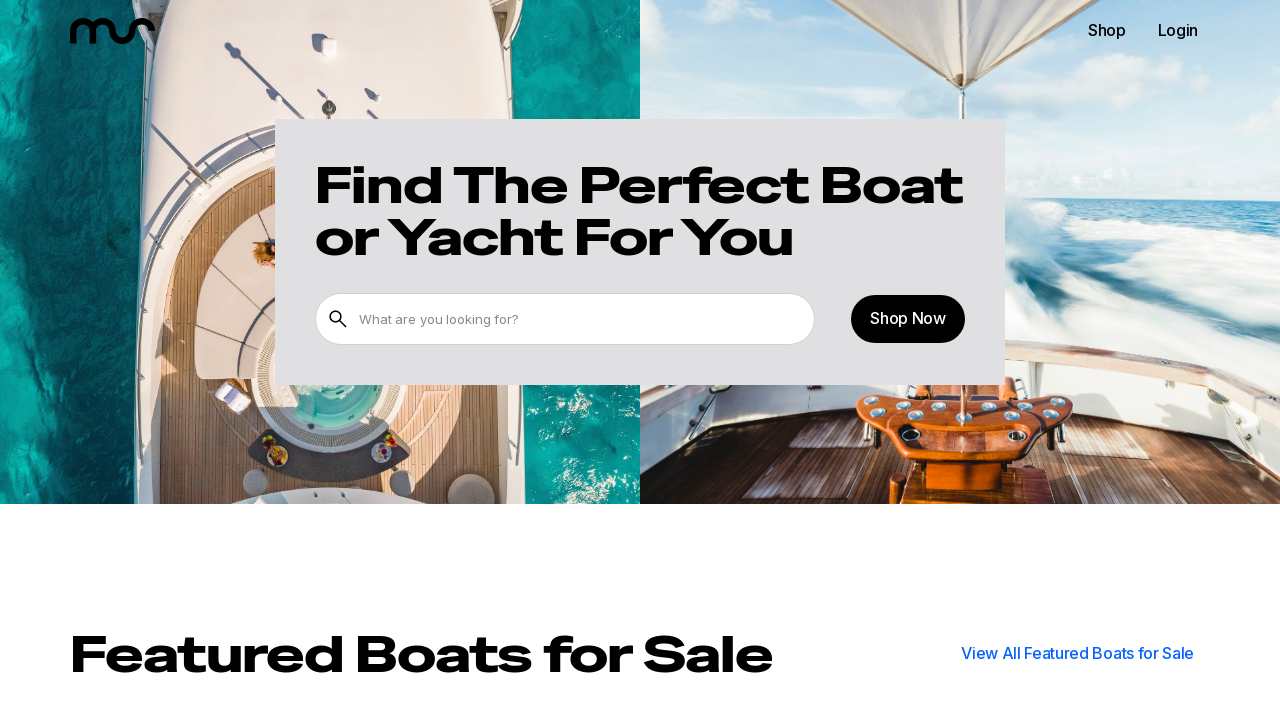

Located Length filter element with selector 'input[name*="length"]'
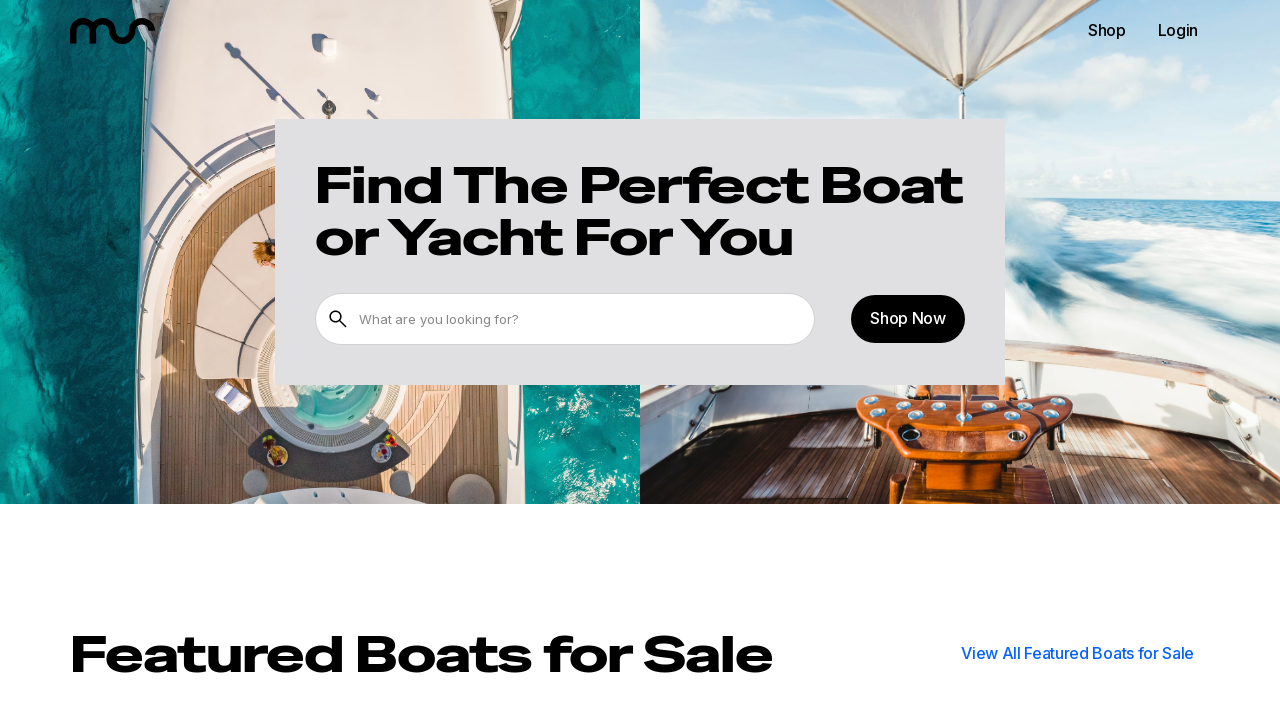

Located Length filter element with selector 'select[name*="length"]'
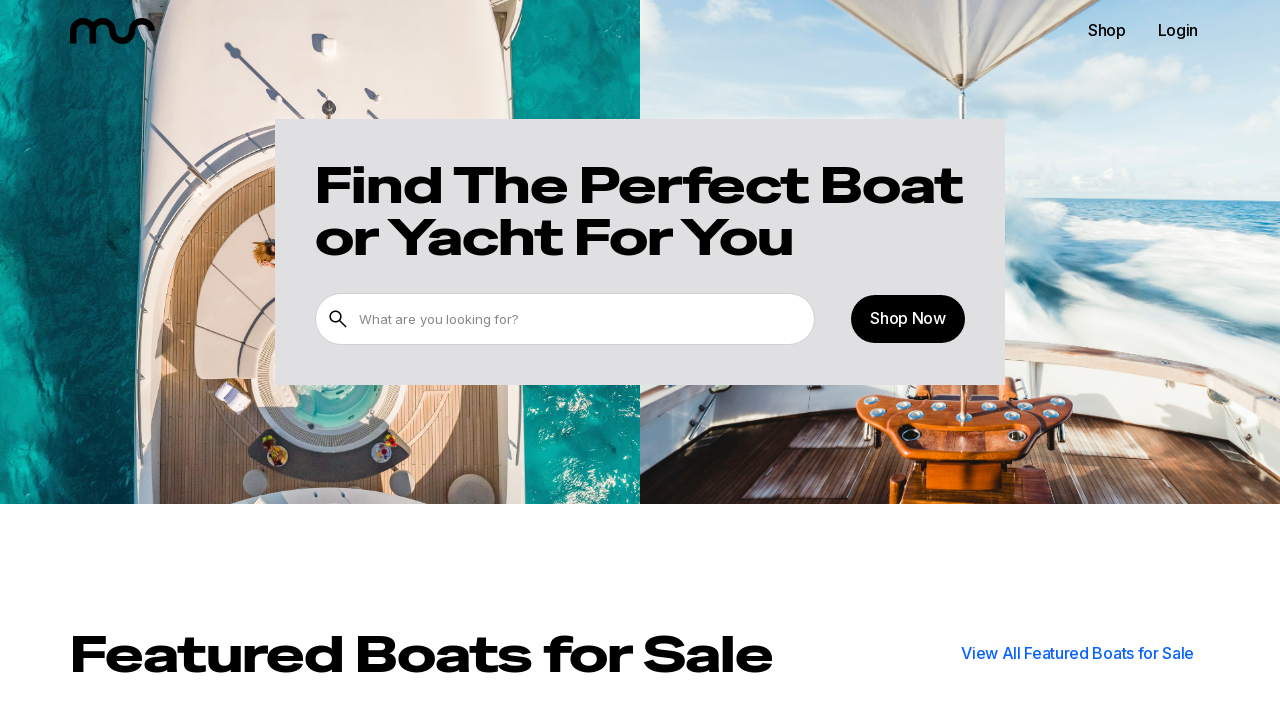

Located Length filter element with selector '#length'
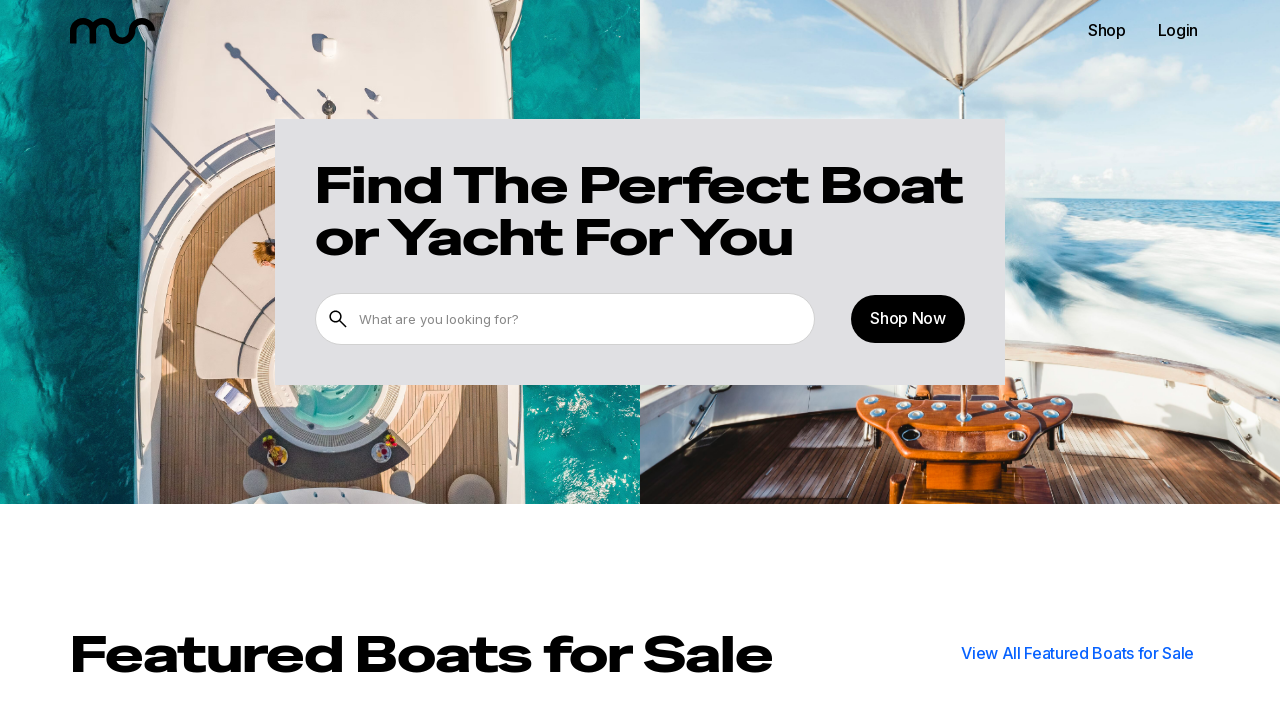

Located Year filter element with selector 'input[name*="year"]'
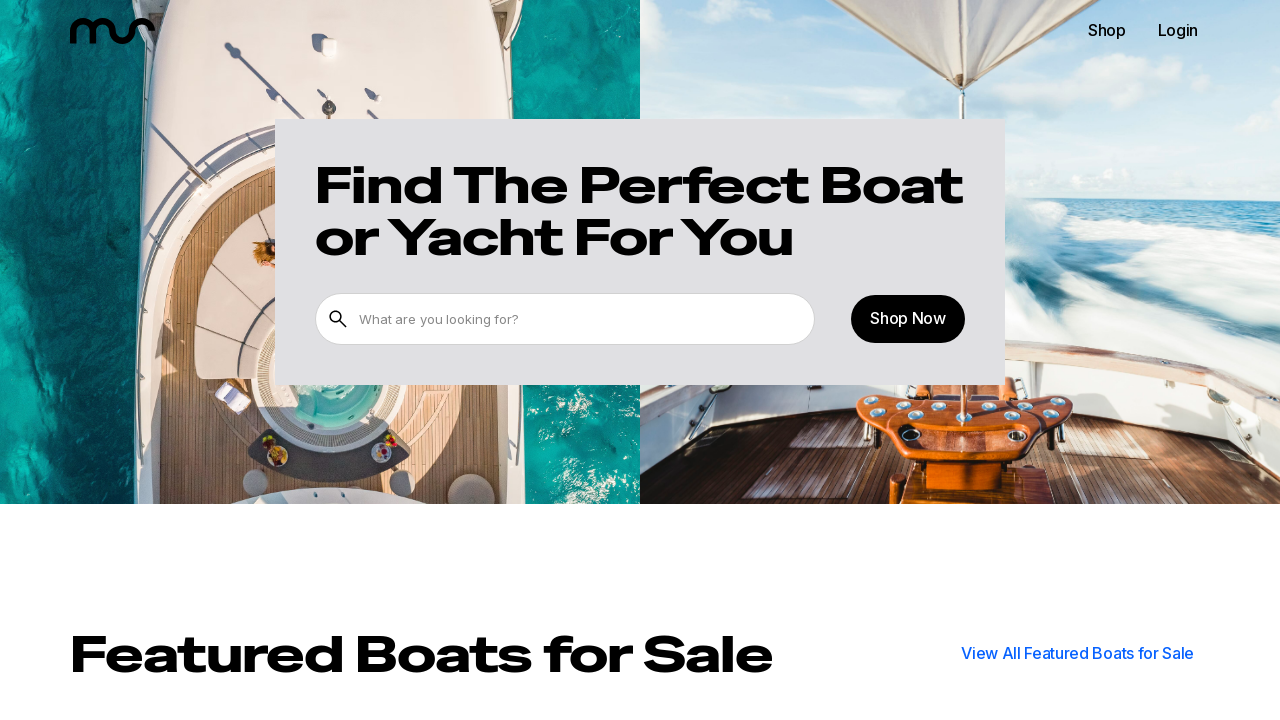

Located Year filter element with selector 'select[name*="year"]'
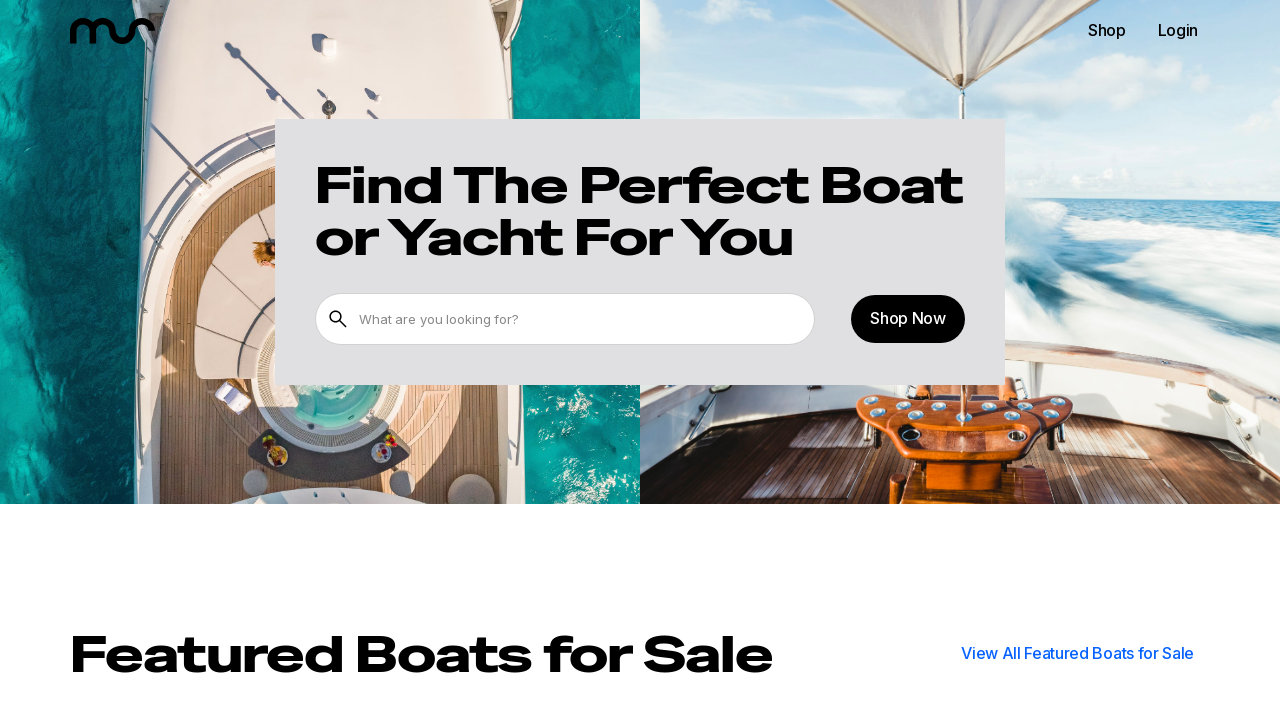

Located Year filter element with selector '#year'
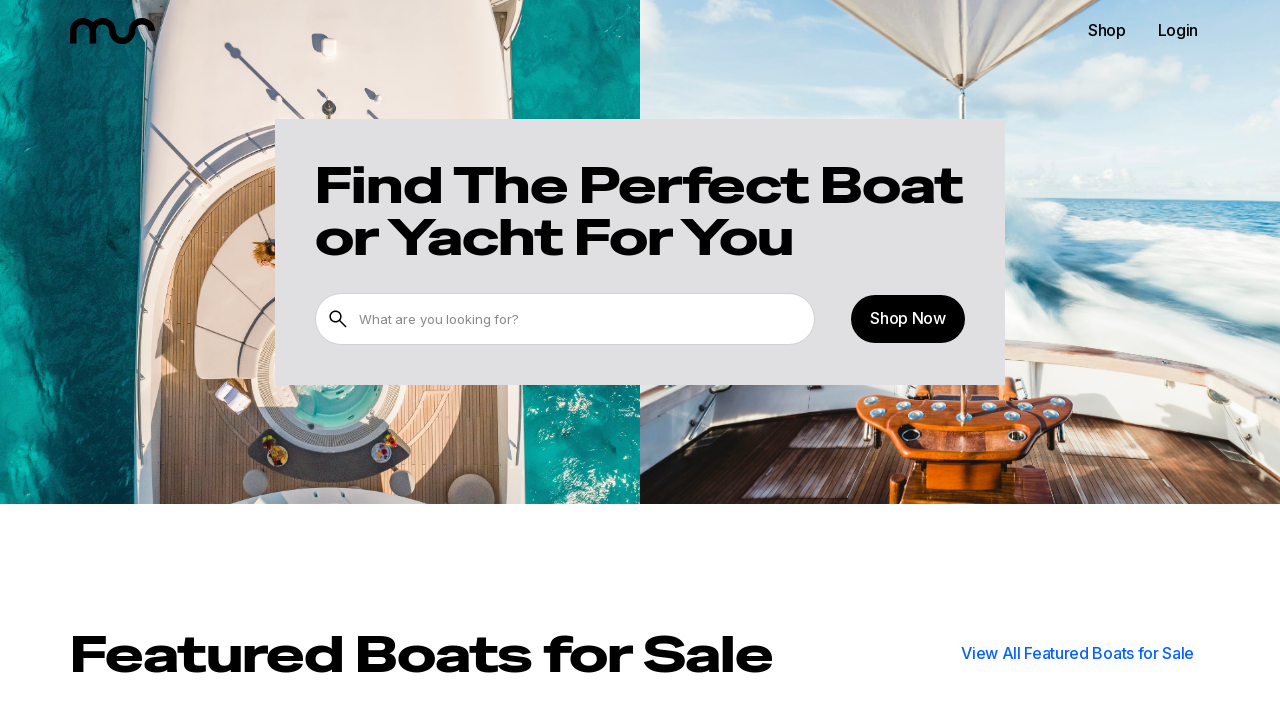

Located Price filter element with selector 'input[name*="price"]'
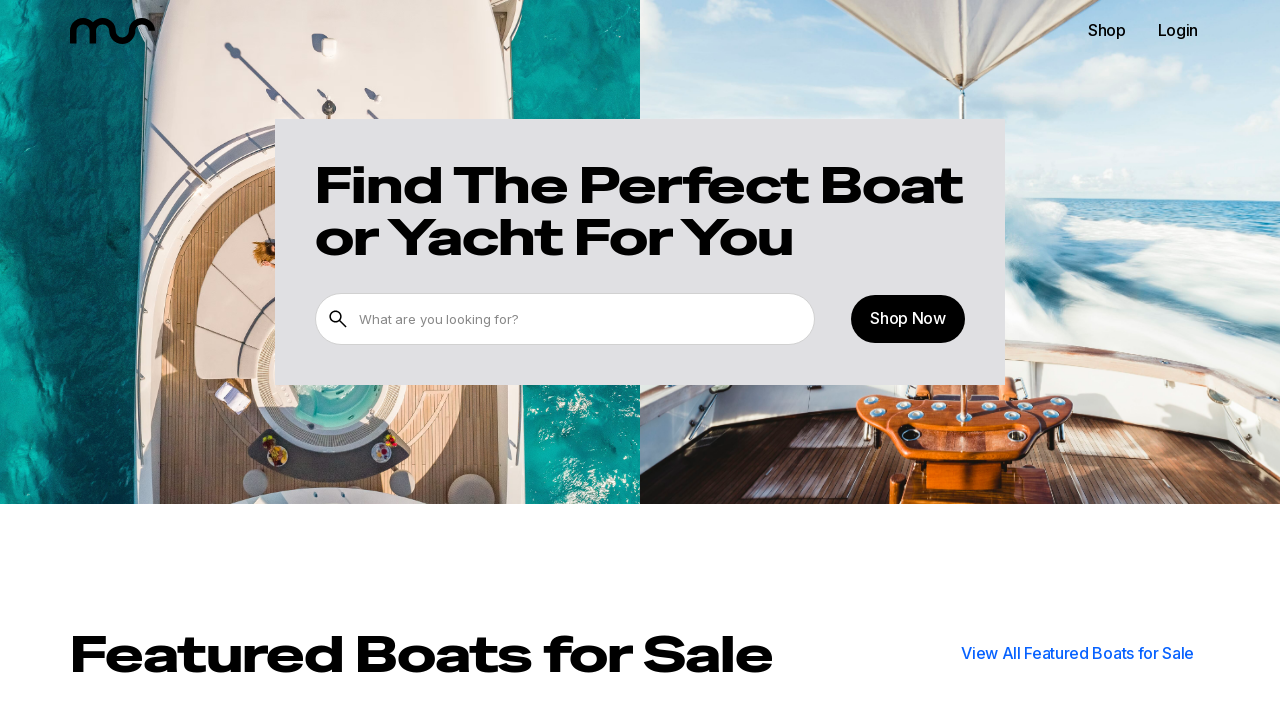

Located Price filter element with selector 'select[name*="price"]'
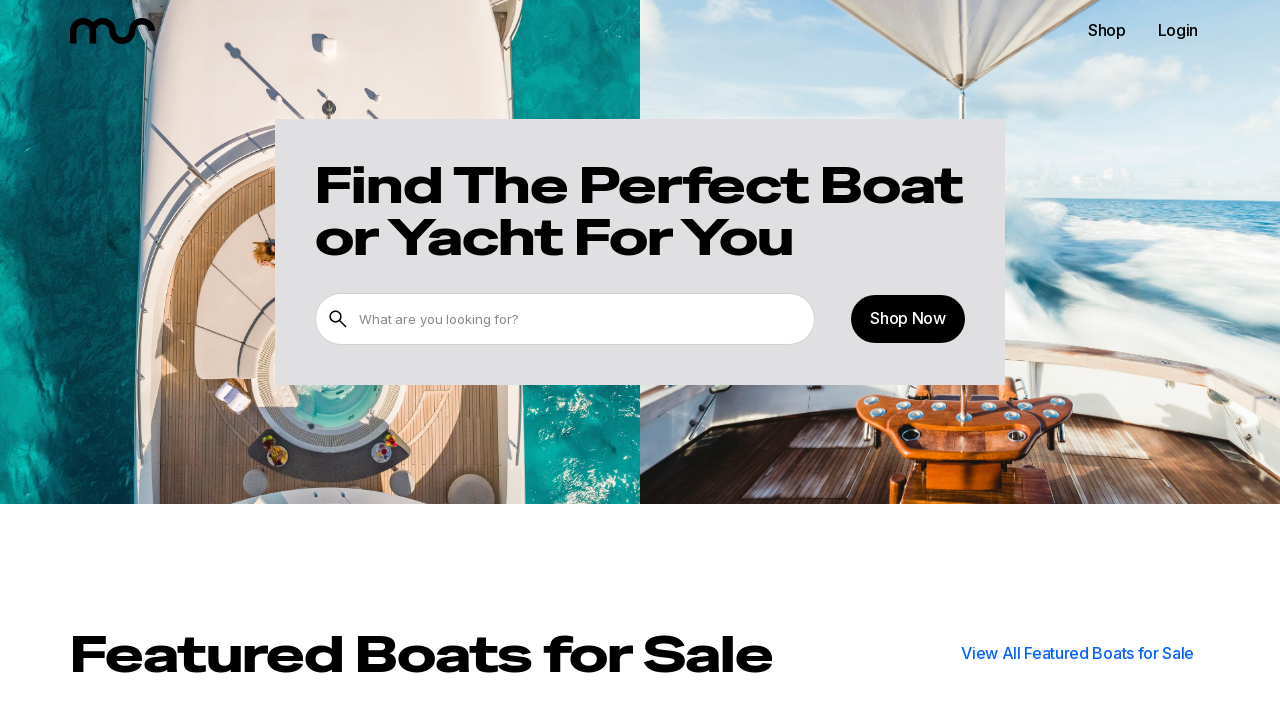

Located Price filter element with selector '#price'
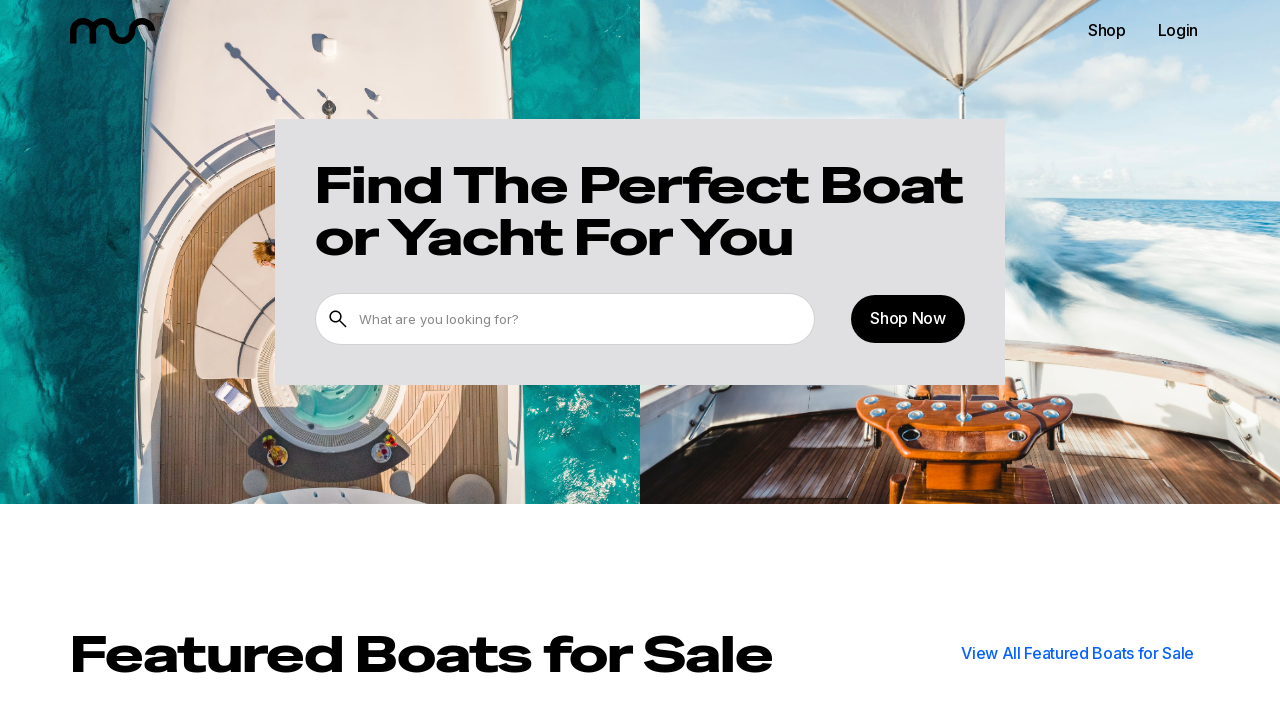

Located Location filter element with selector 'input[name*="location"]'
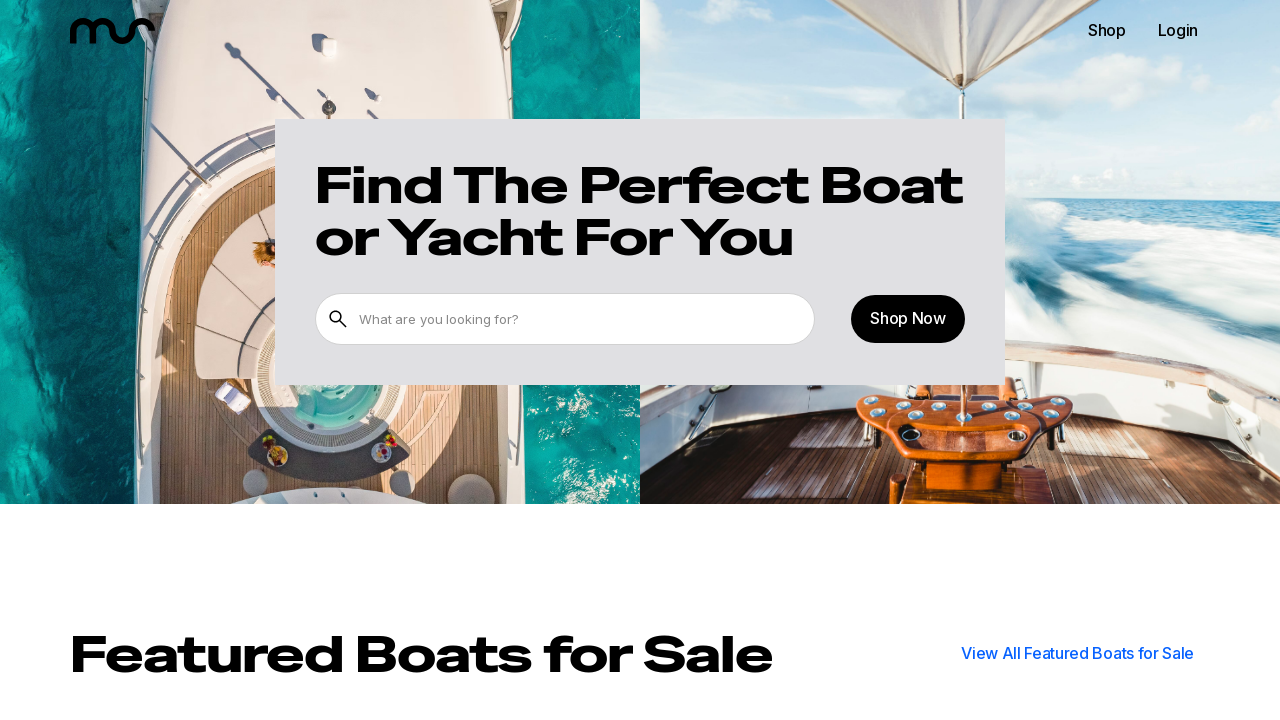

Located Location filter element with selector 'select[name*="location"]'
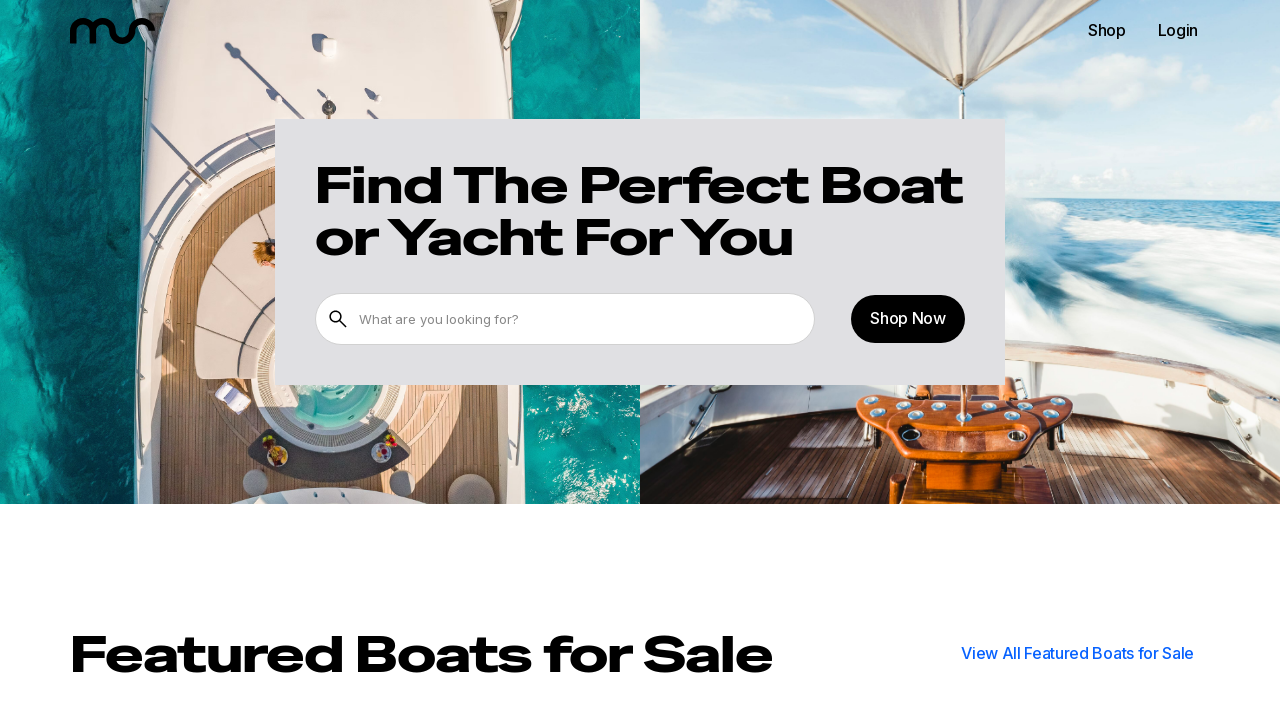

Located Location filter element with selector '#location'
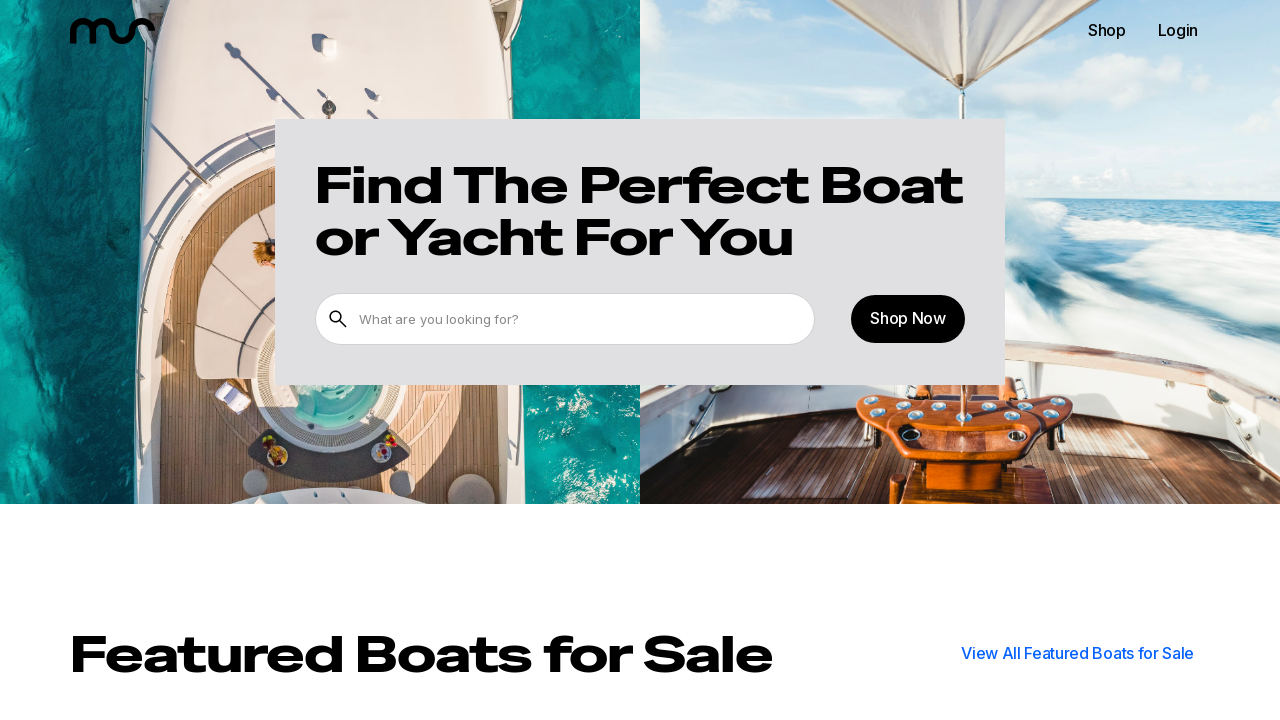

Located search/submit button
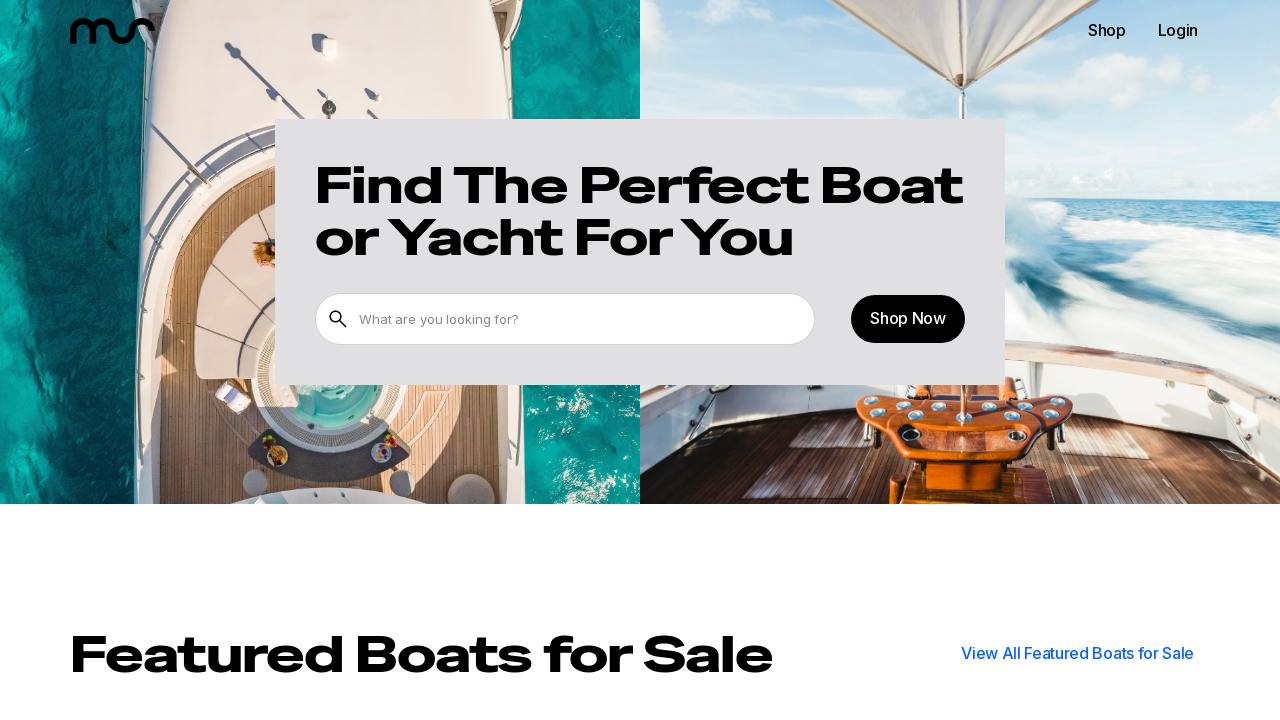

Clicked search/submit button to execute advanced search at (1178, 31) on button[type="submit"], input[type="submit"], button:has-text("Search"), .search-
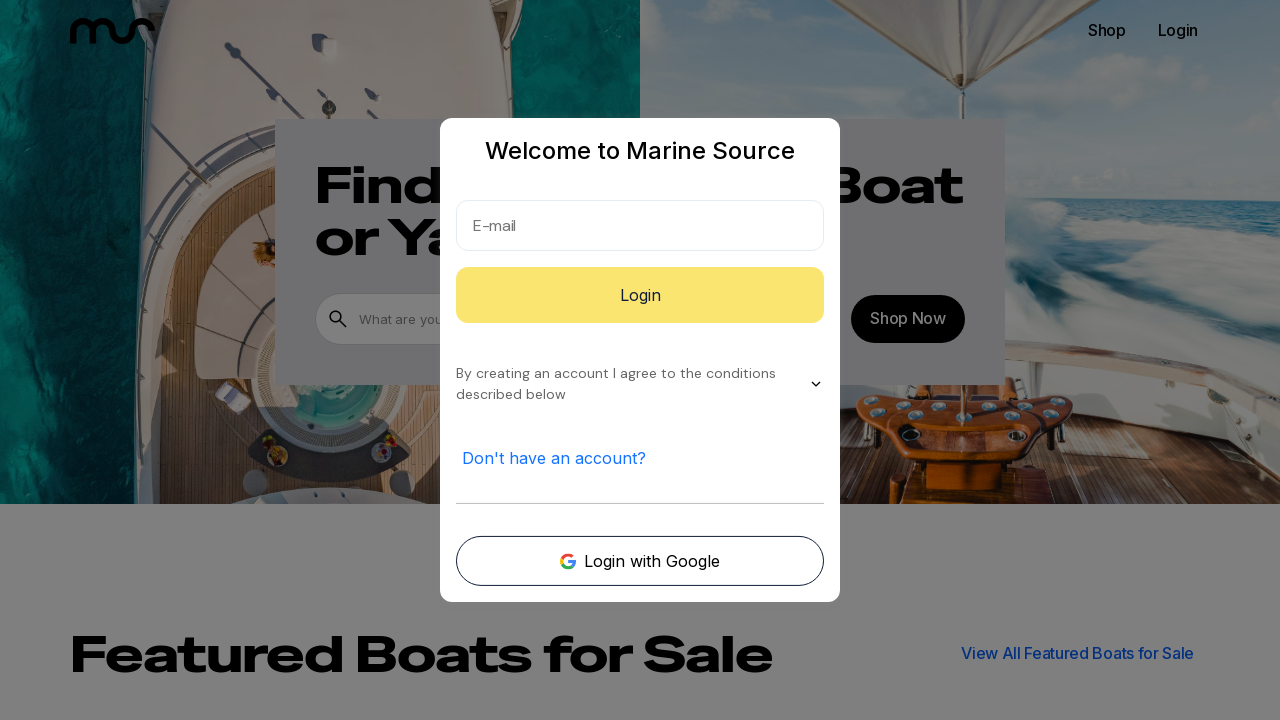

Waited for search results to load
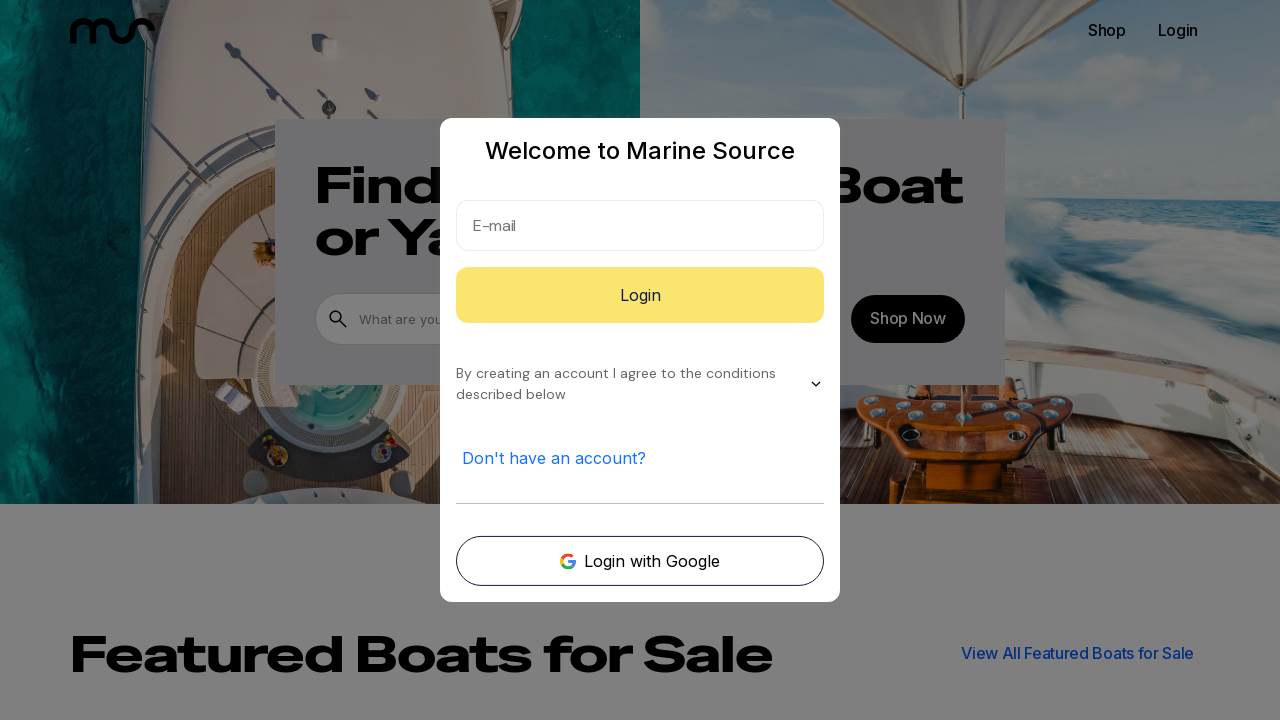

Located search results container
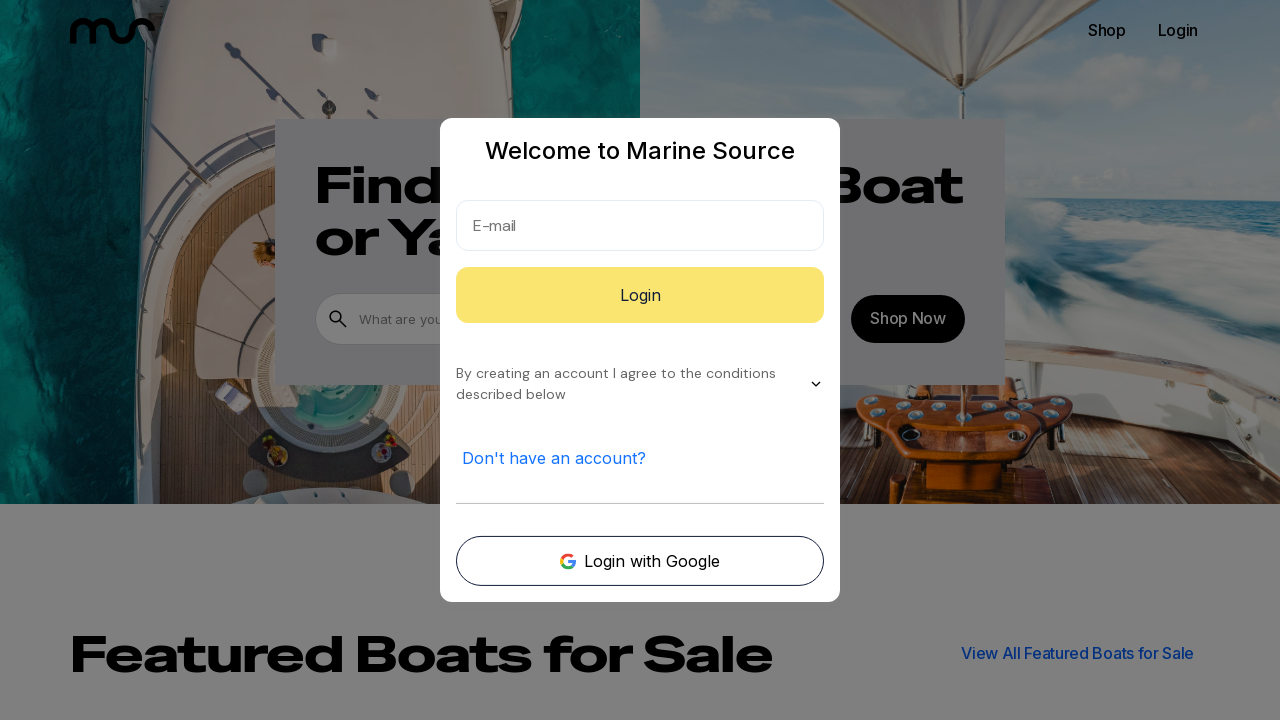

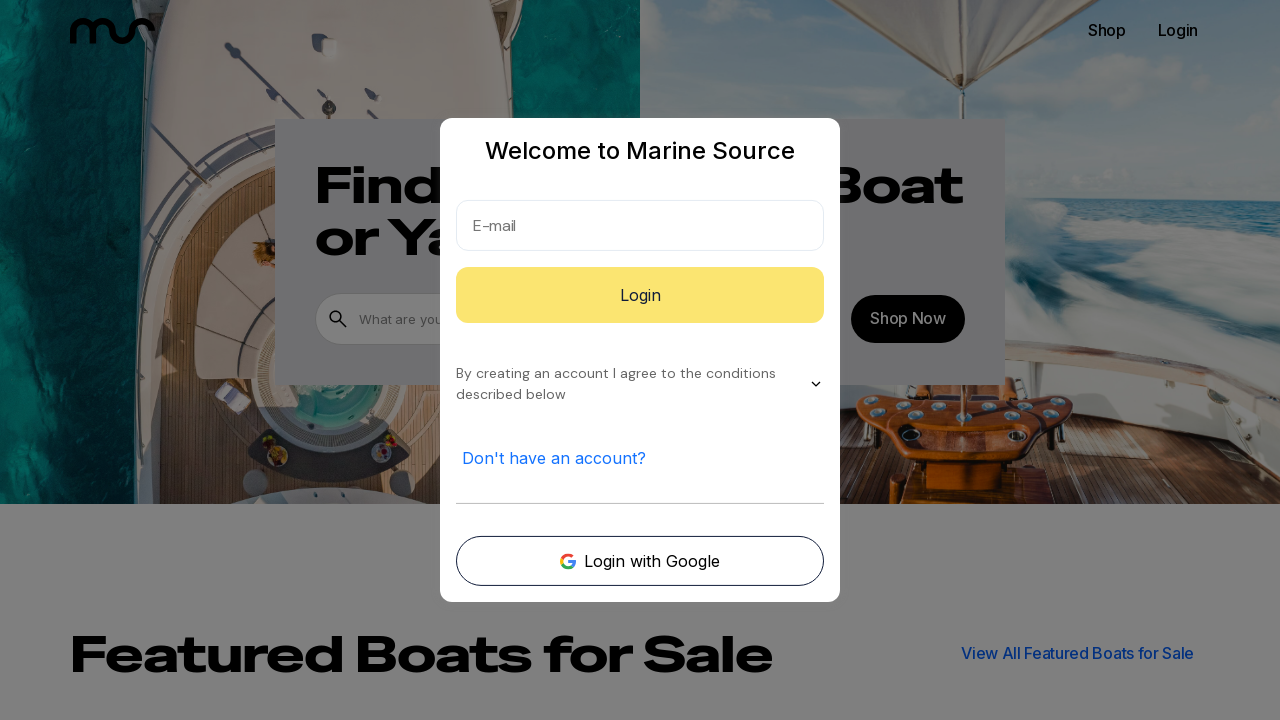